Navigates to Rahul Shetty Academy website and verifies the page loads by checking the title

Starting URL: https://rahulshettyacademy.com

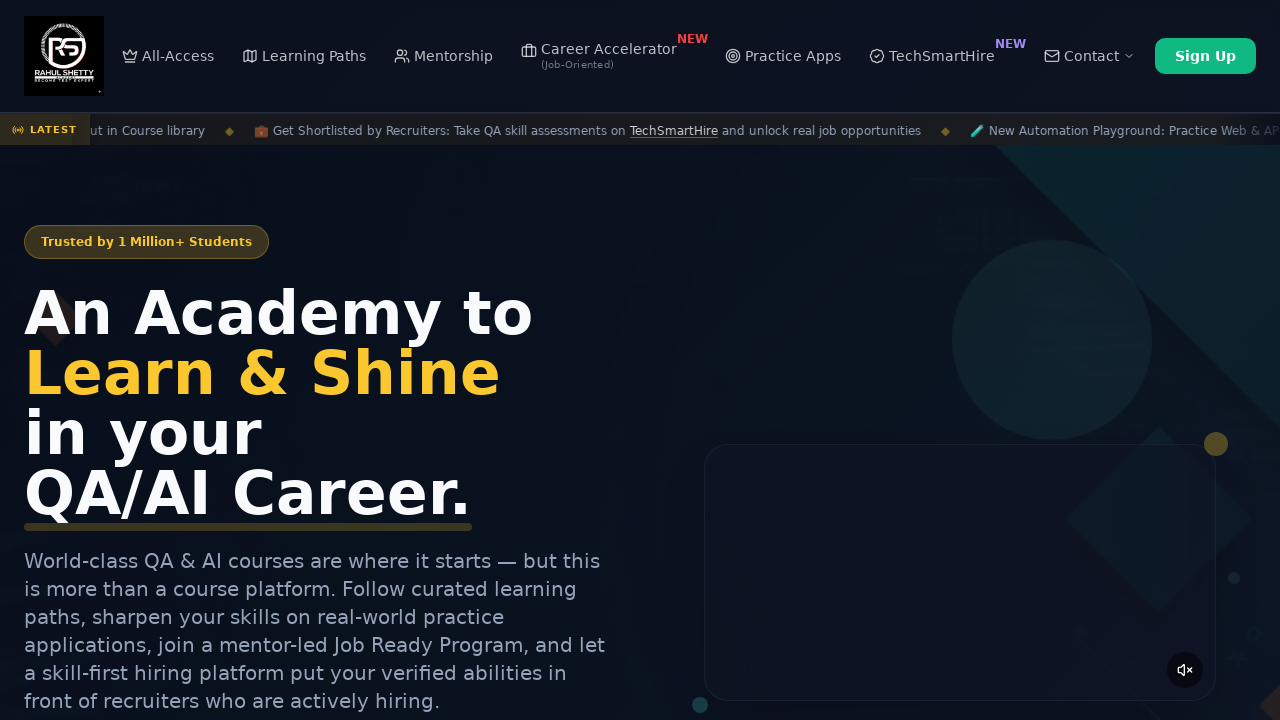

Waited for page to reach domcontentloaded state
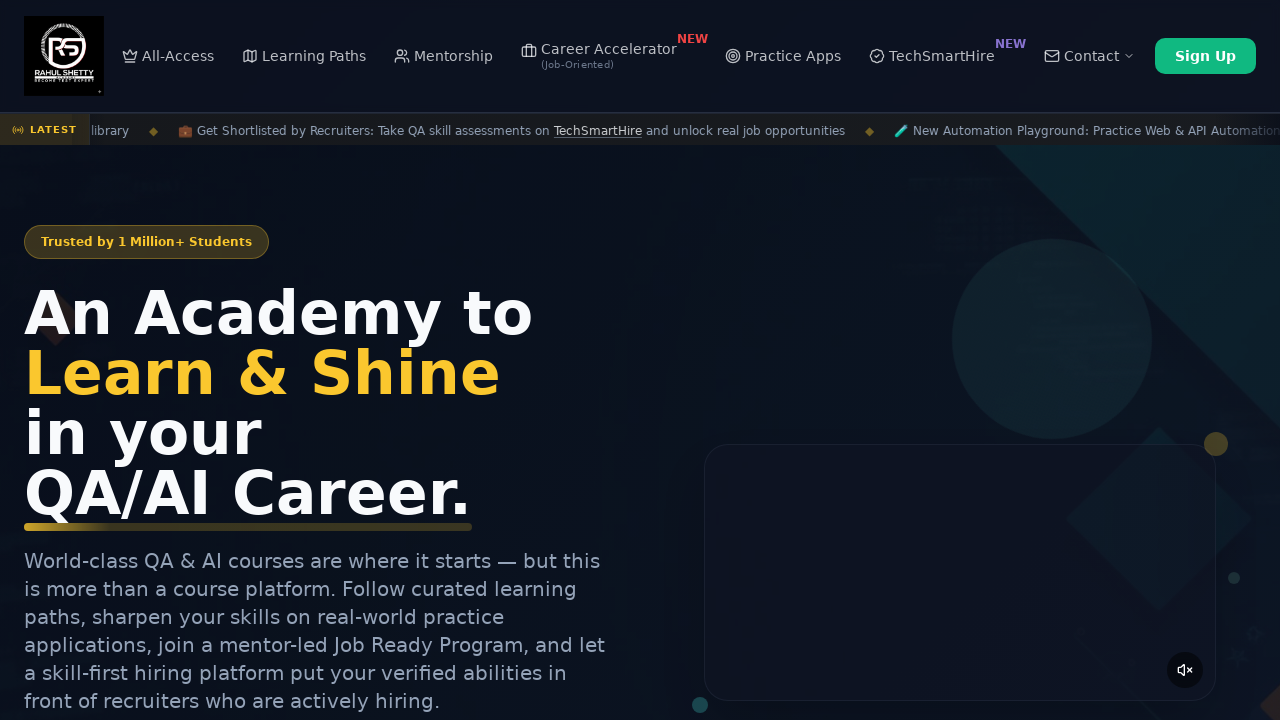

Retrieved page title: Rahul Shetty Academy | QA Automation, Playwright, AI Testing & Online Training
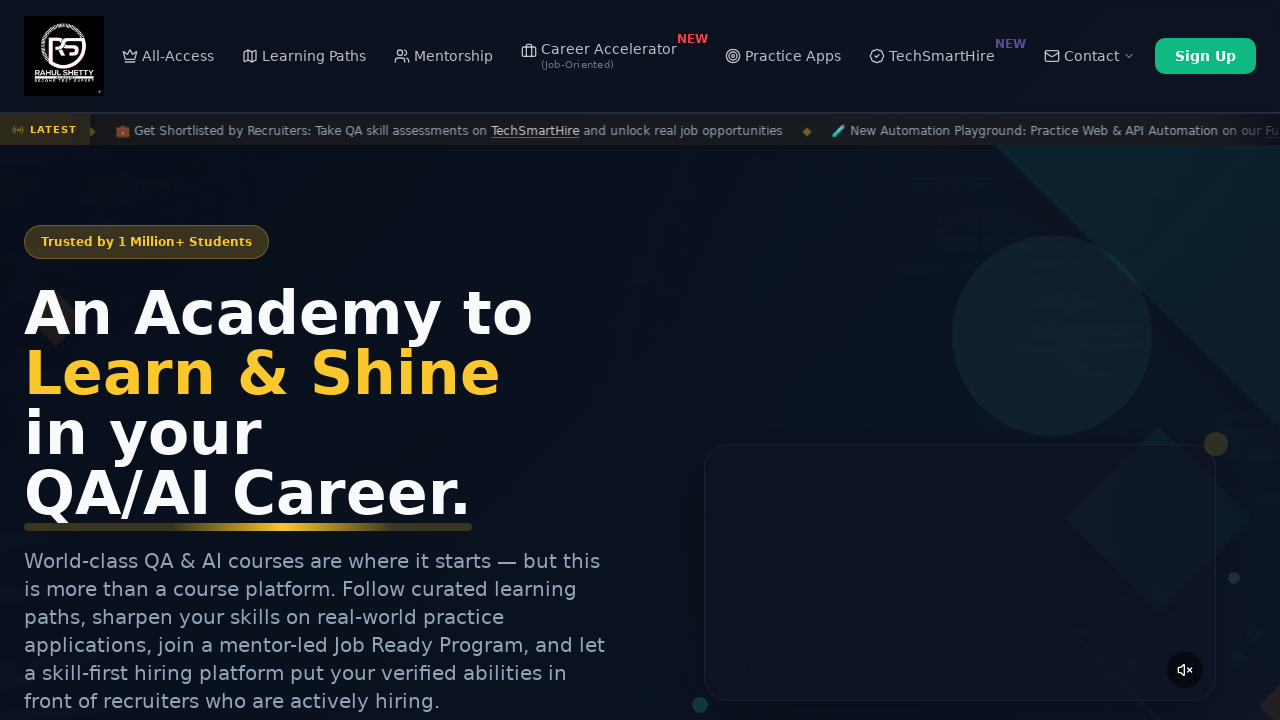

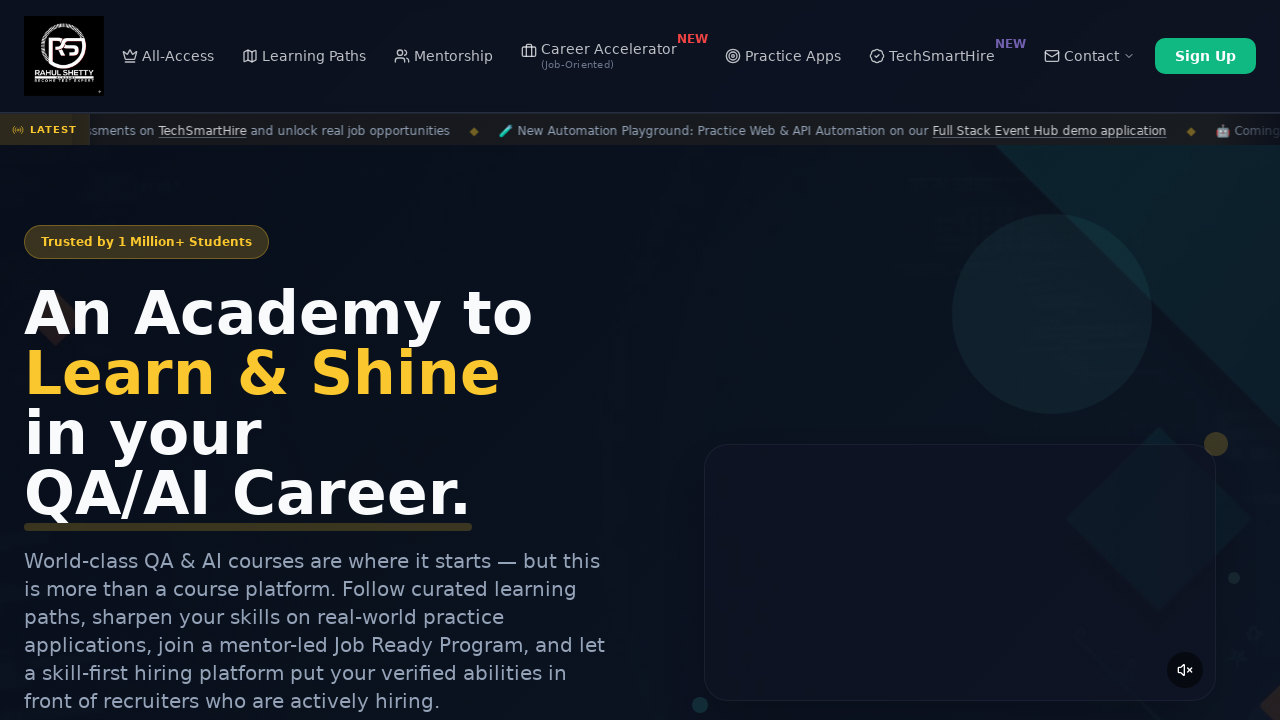